Tests a slow calculator page by setting a delay value in the delay input field and locating the calculator keyboard element

Starting URL: https://bonigarcia.dev/selenium-webdriver-java/slow-calculator.html

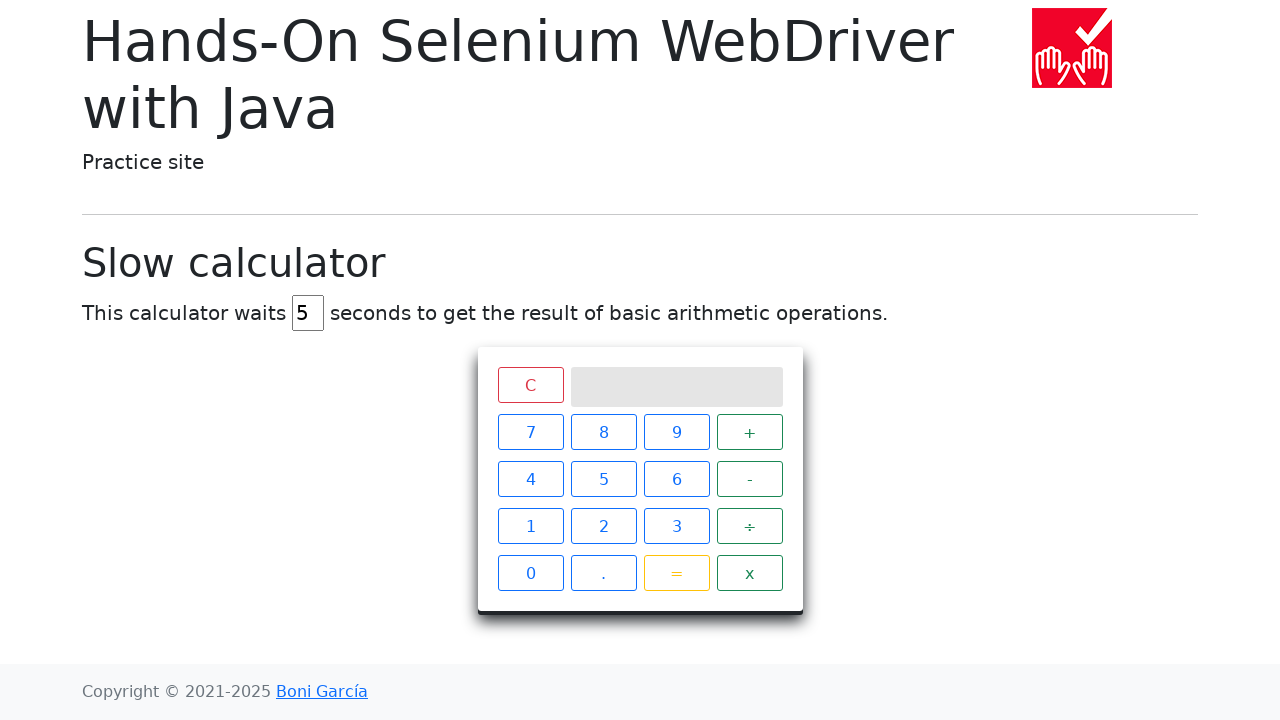

Navigated to slow calculator page
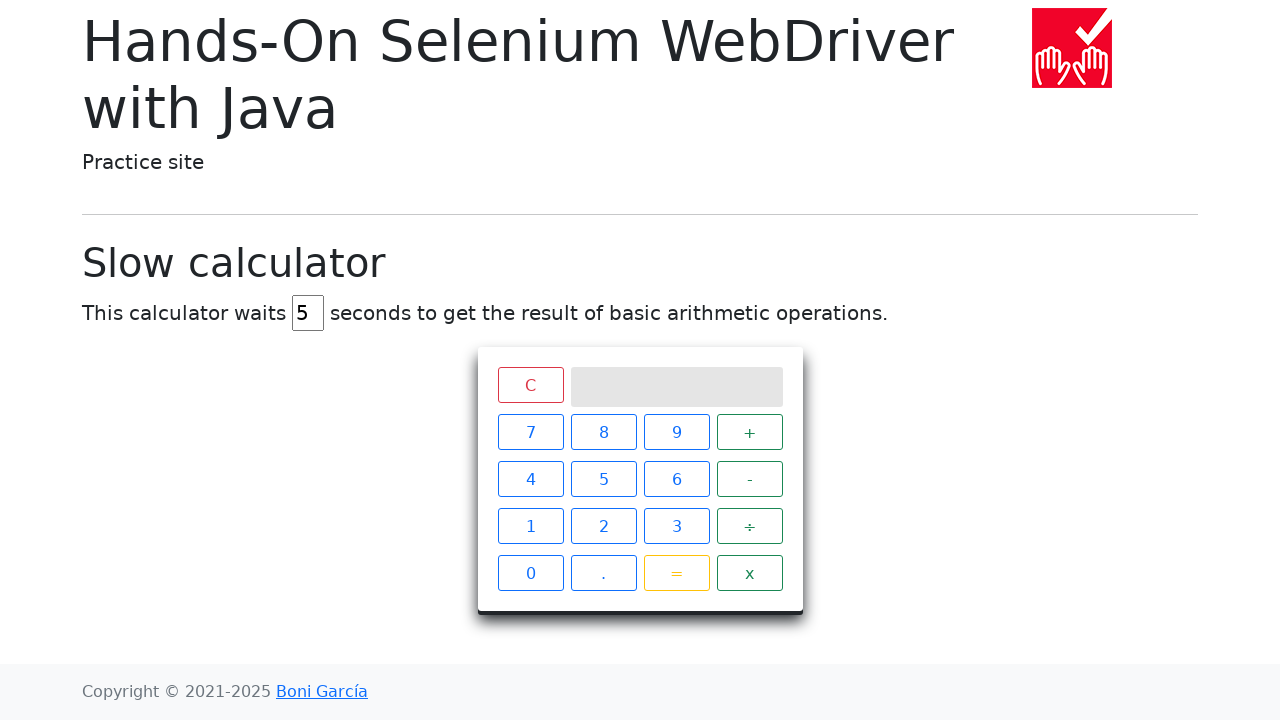

Clicked on the delay input field at (308, 313) on #delay
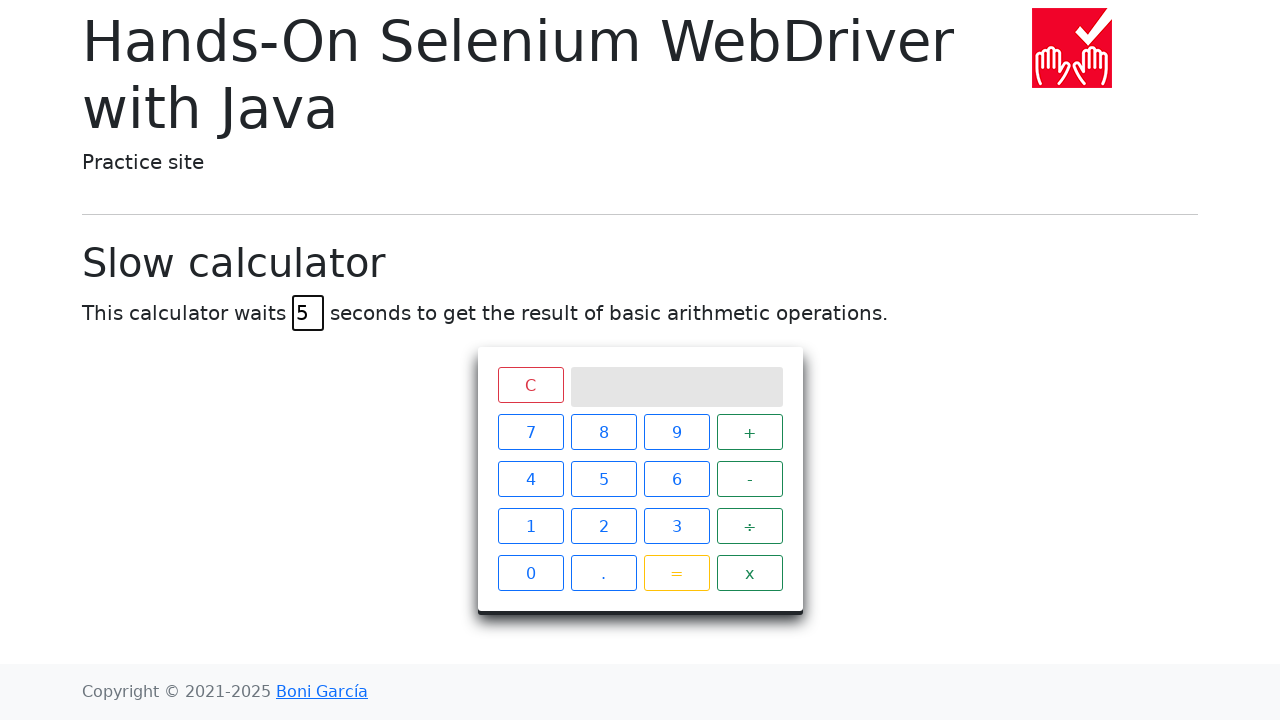

Filled delay input field with value '7' on #delay
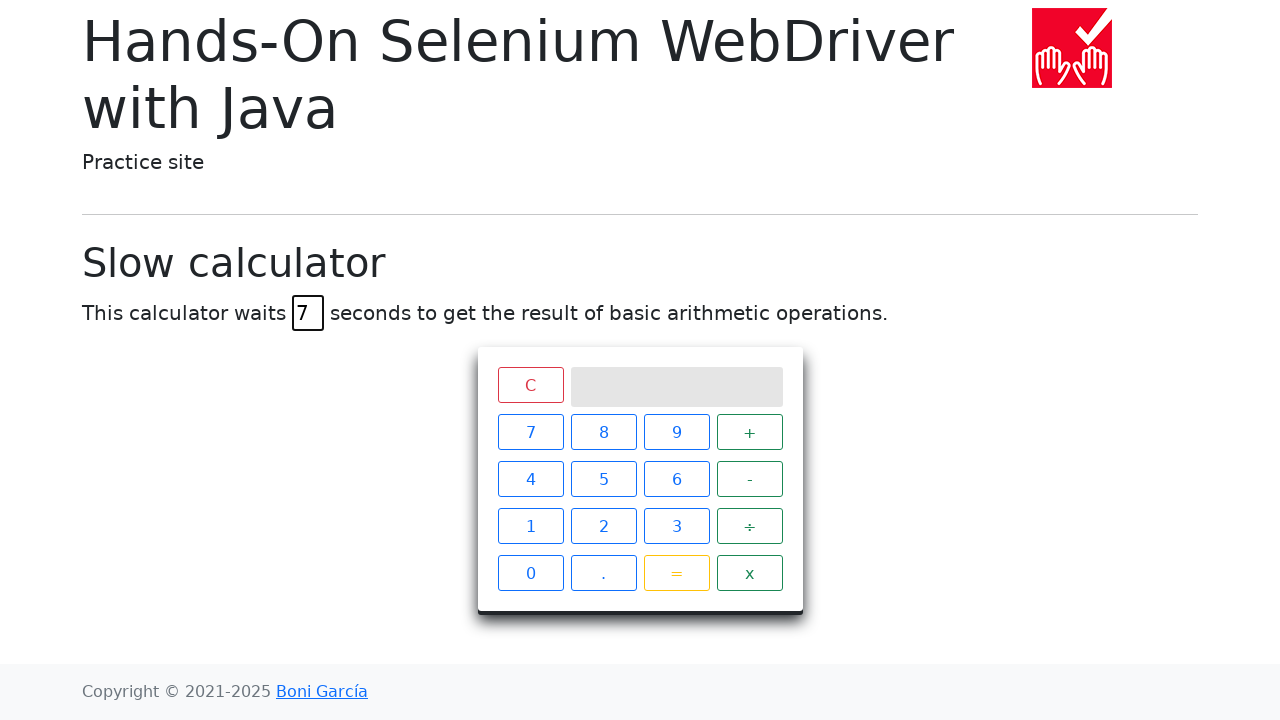

Located calculator keyboard element
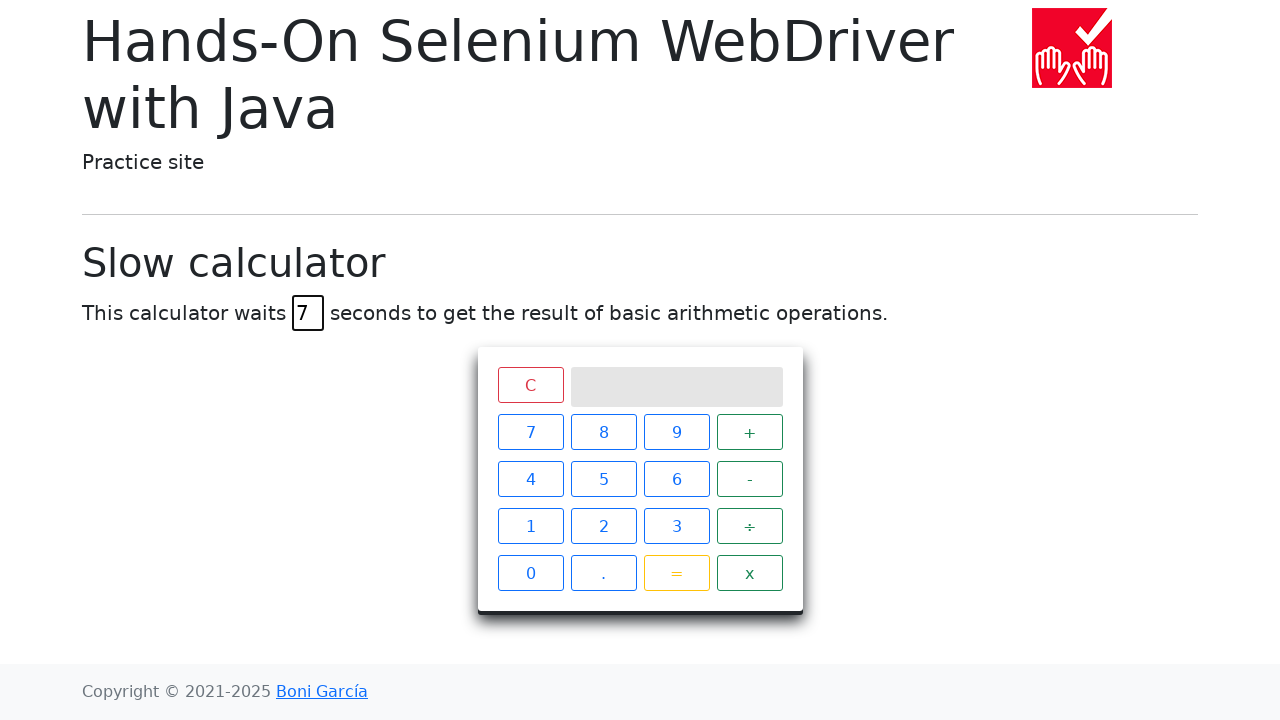

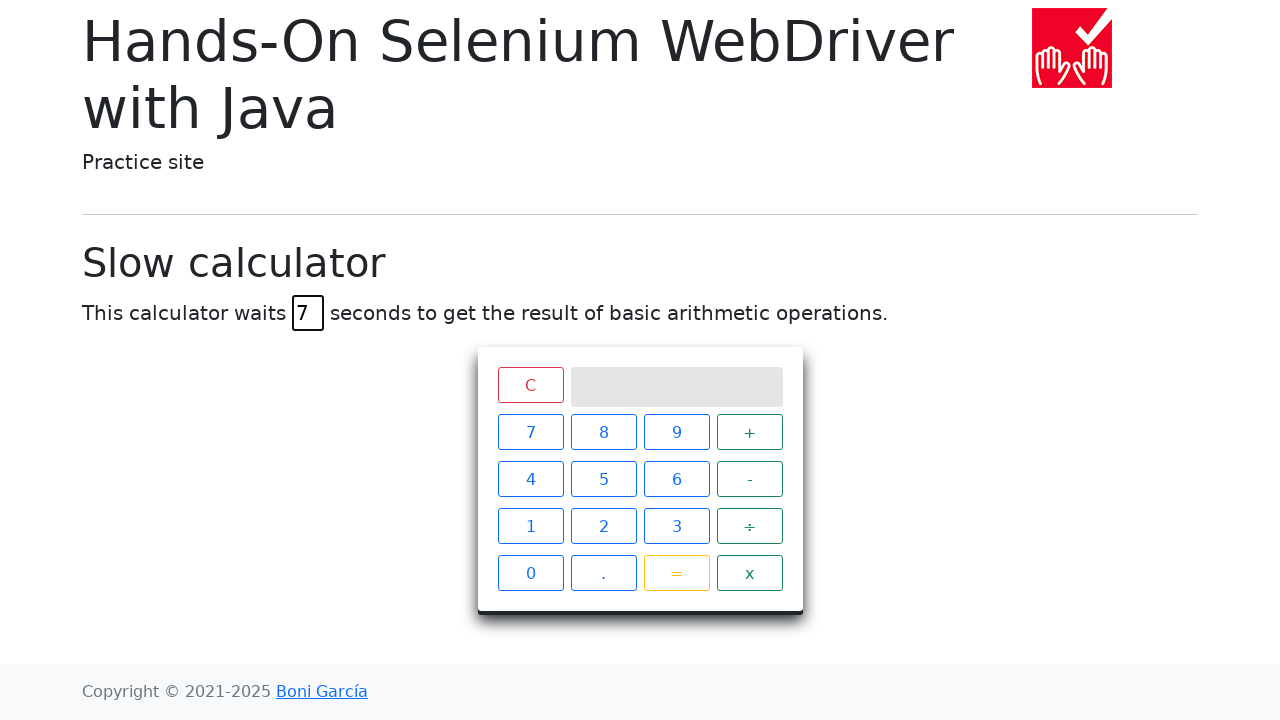